Solves a math captcha by reading a value, calculating the result using a logarithmic formula, and submitting the answer along with checkbox and radio button selections

Starting URL: https://suninjuly.github.io/math.html

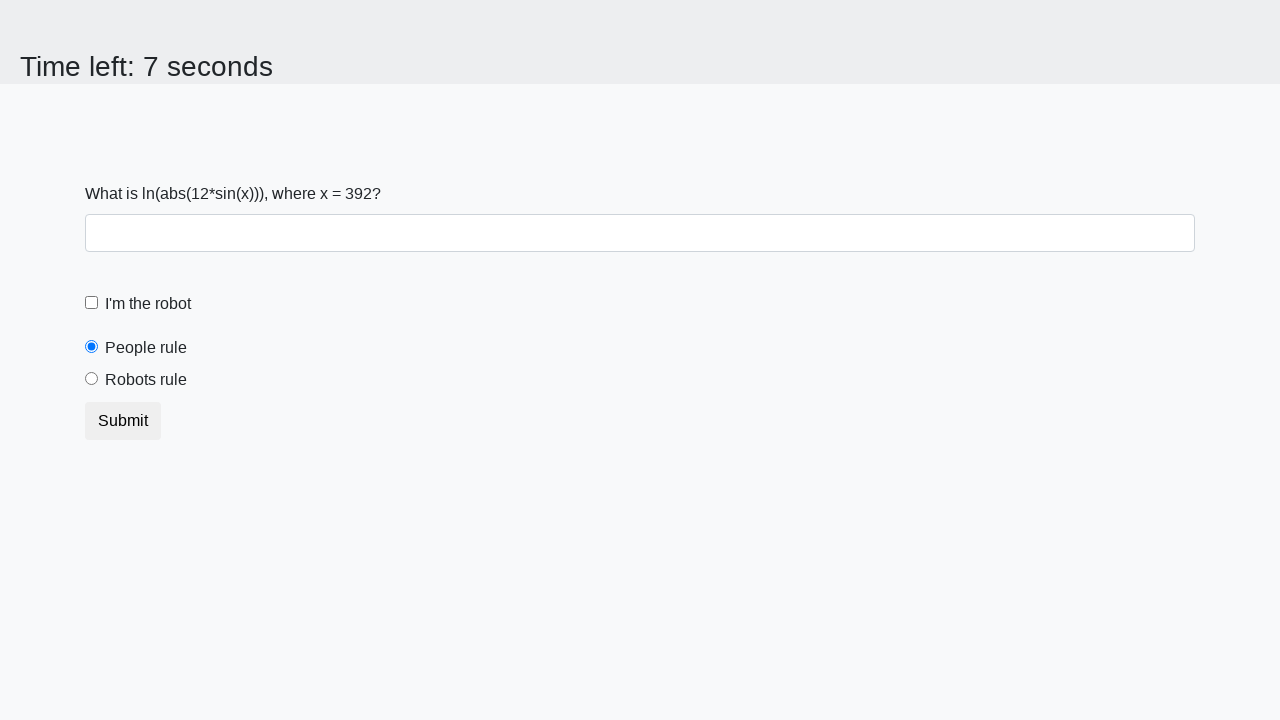

Located the input value element
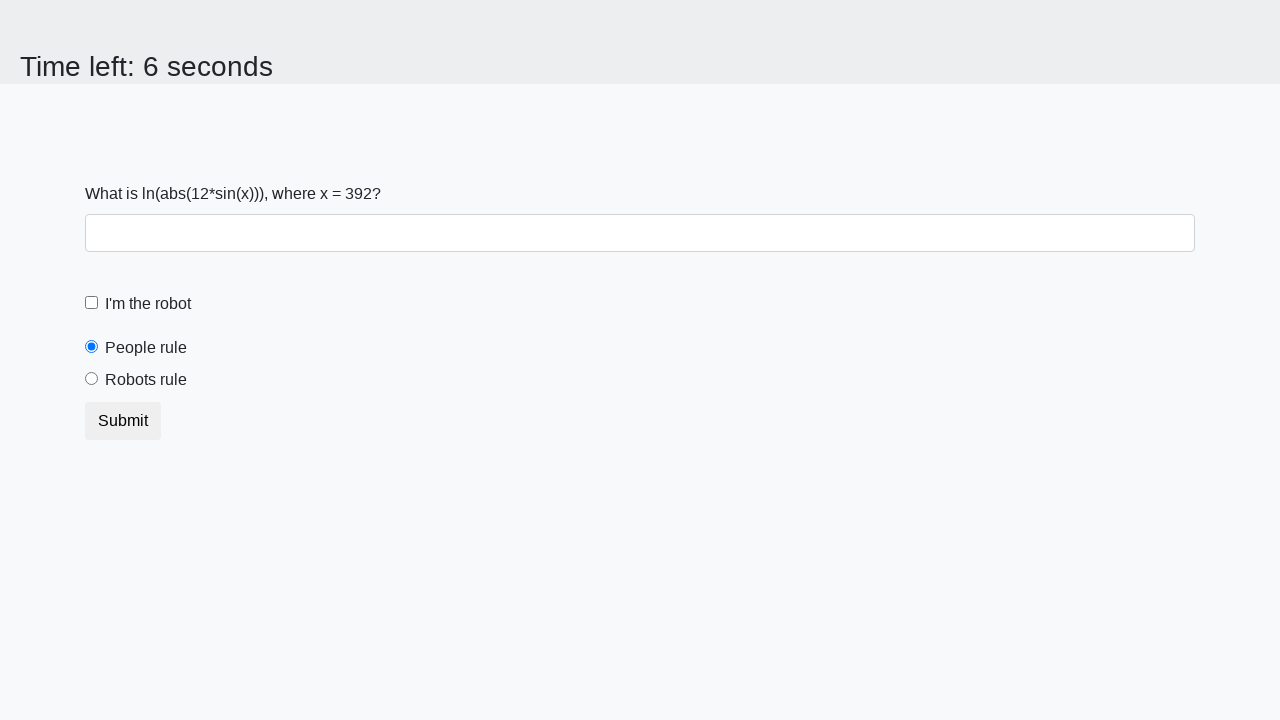

Retrieved input value: 392
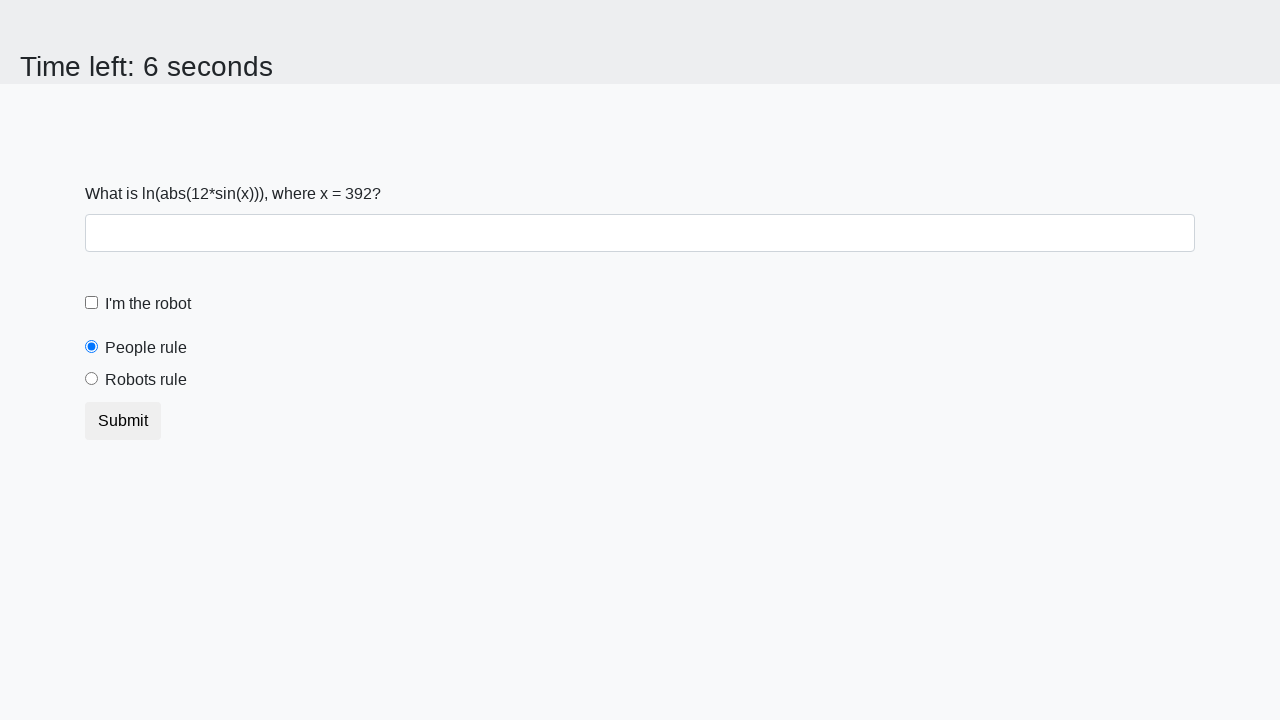

Calculated logarithmic result: 2.044096801069299
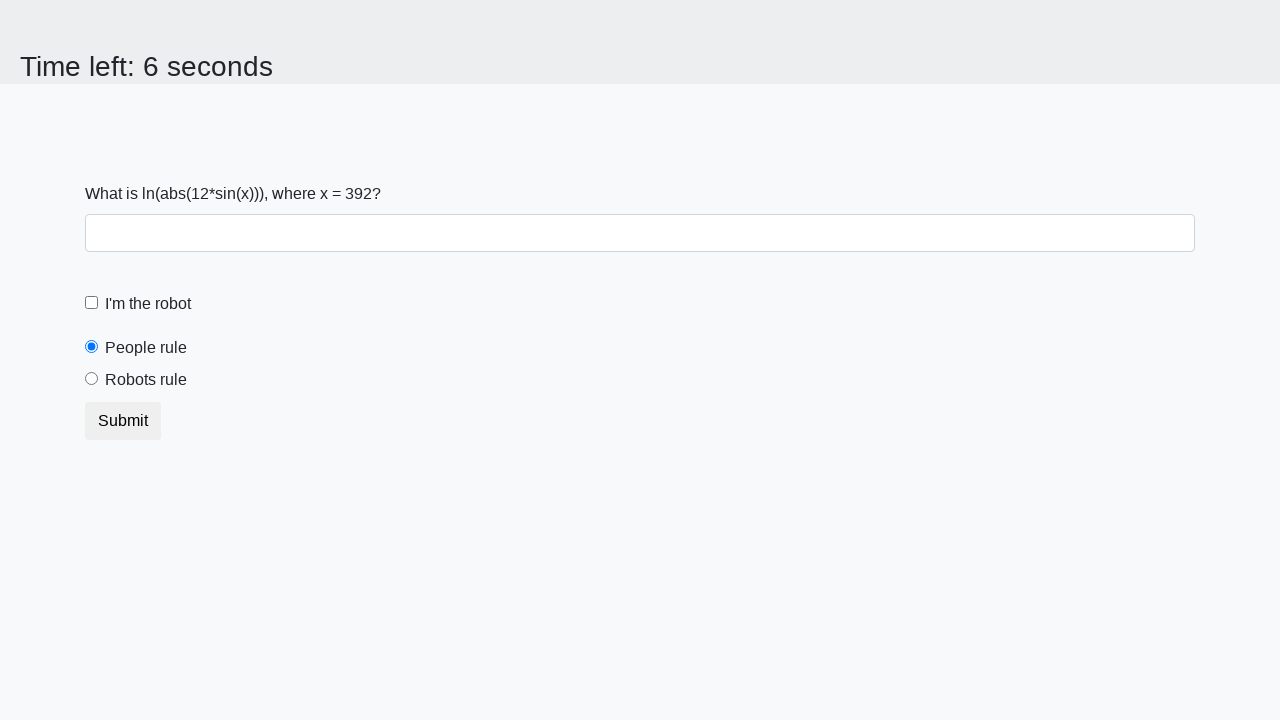

Filled in the calculated answer on #answer
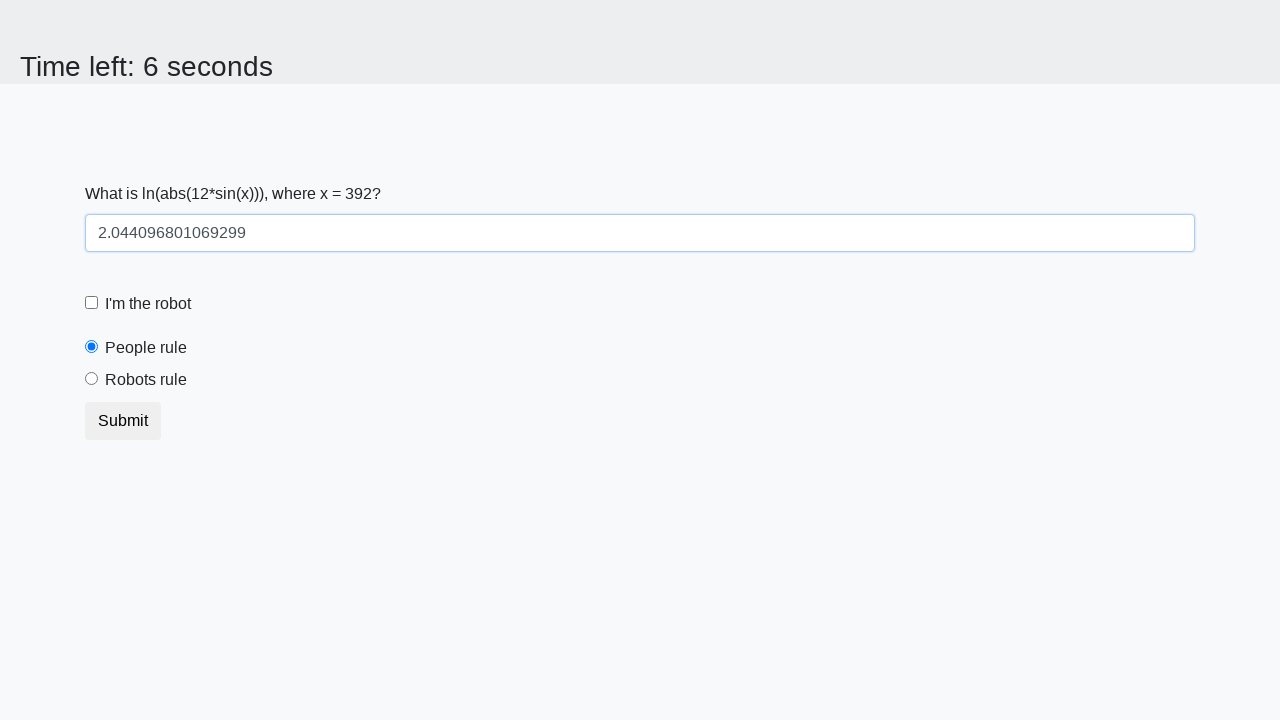

Clicked the robot checkbox at (92, 303) on #robotCheckbox
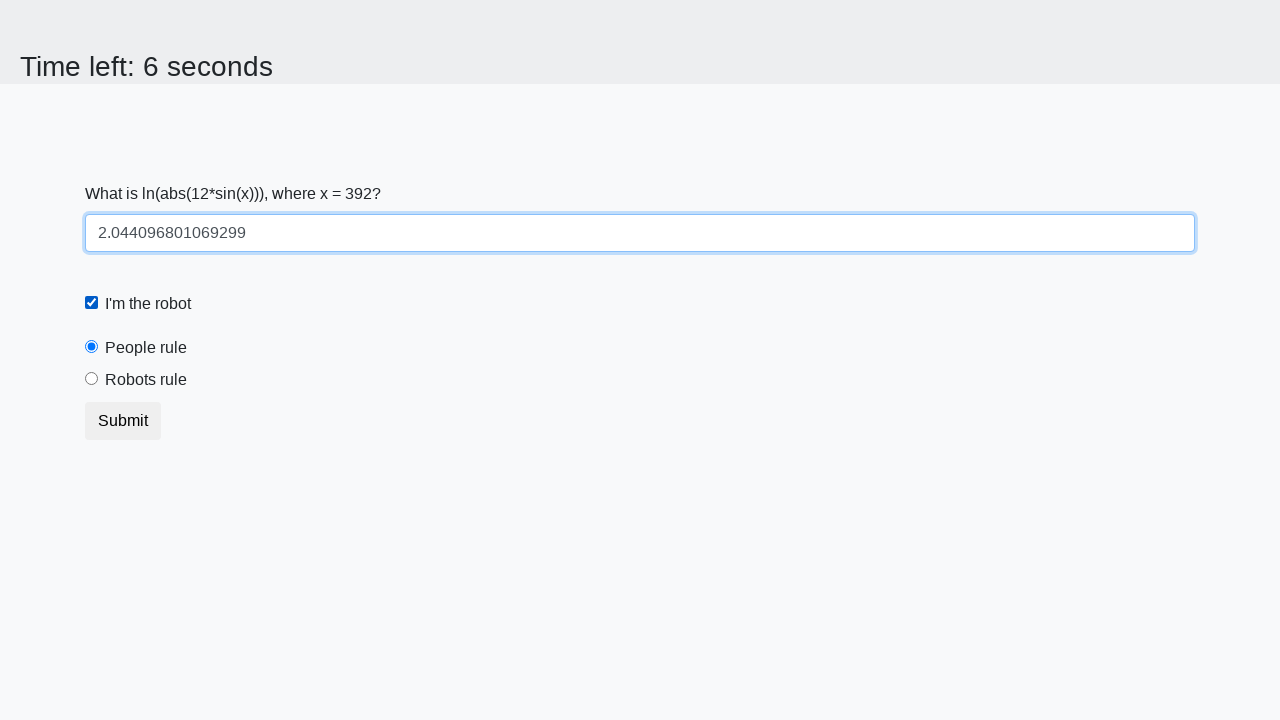

Clicked the robots rule radio button at (92, 379) on #robotsRule
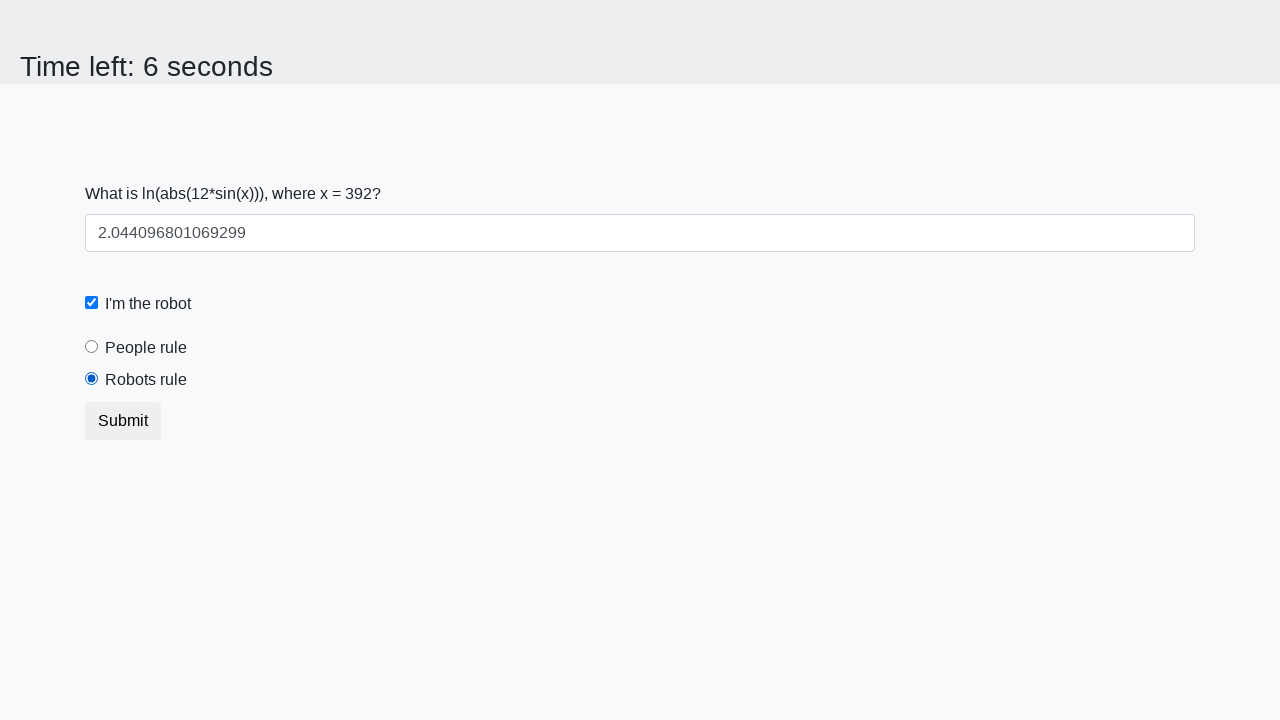

Clicked the submit button at (123, 421) on button
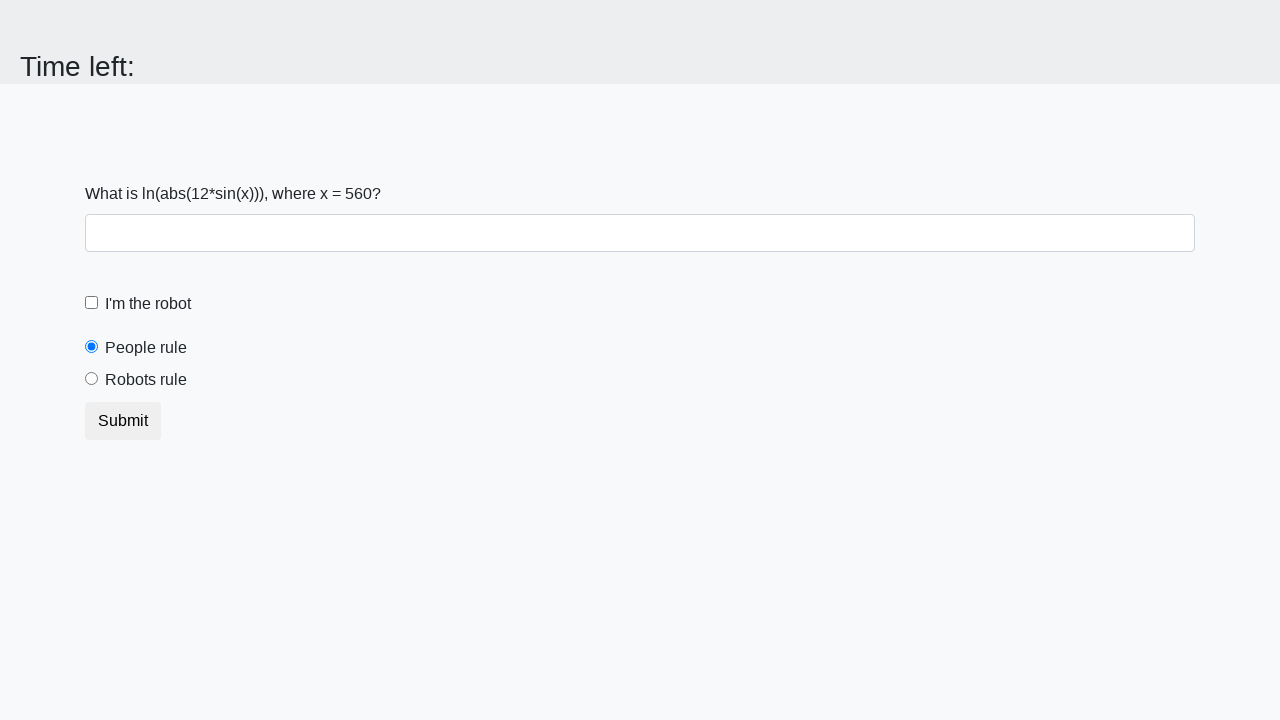

Waited for form submission to complete
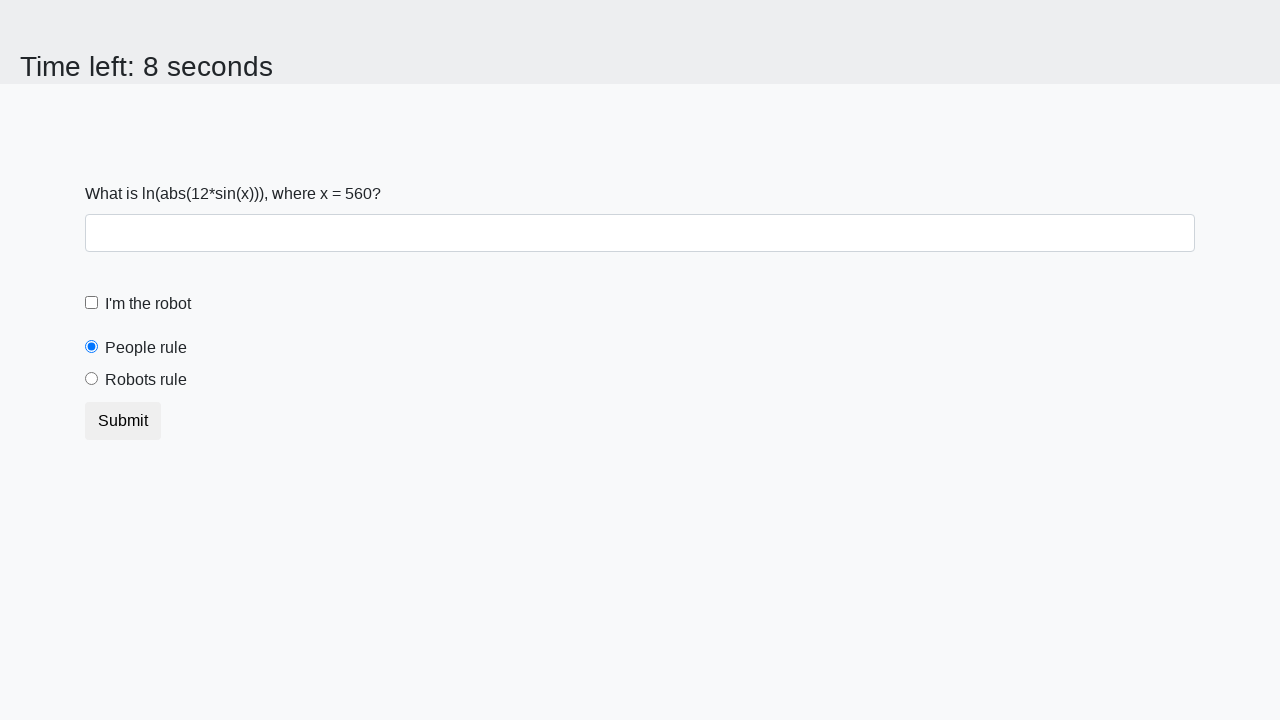

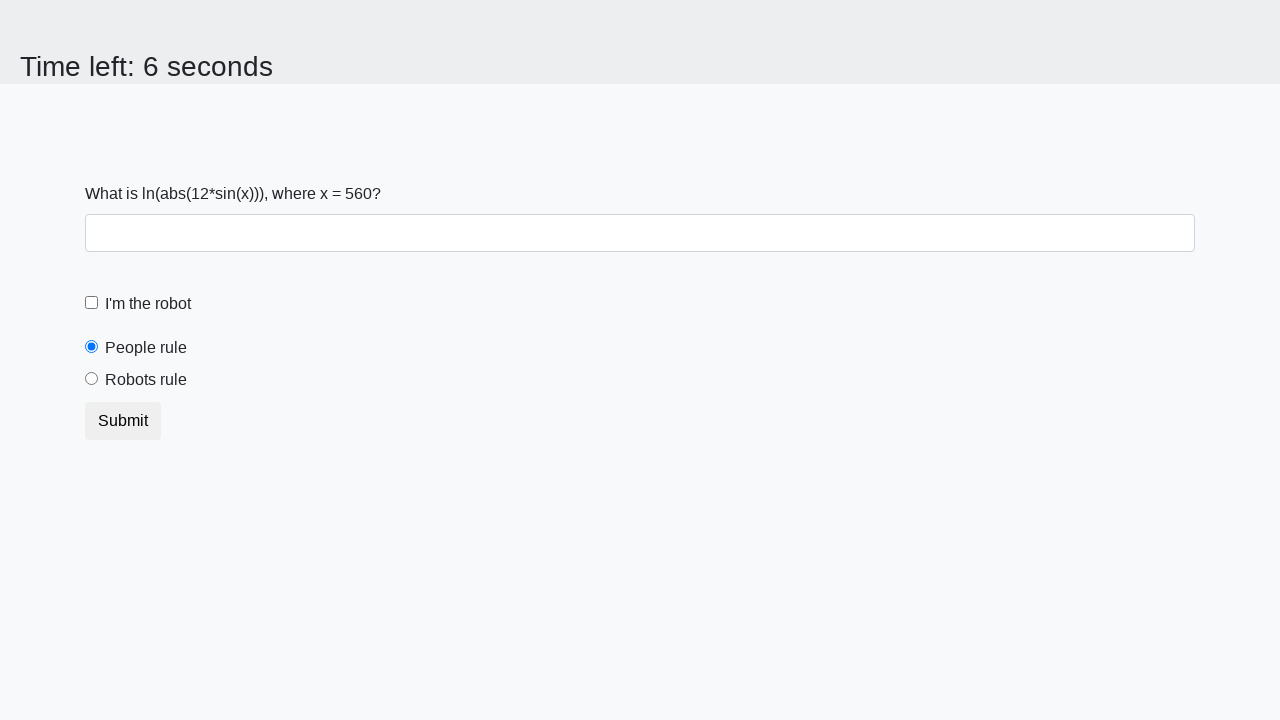